Tests the Selenium web form by verifying the page title, entering text into a text box, submitting the form, and verifying the success message is displayed.

Starting URL: https://www.selenium.dev/selenium/web/web-form.html

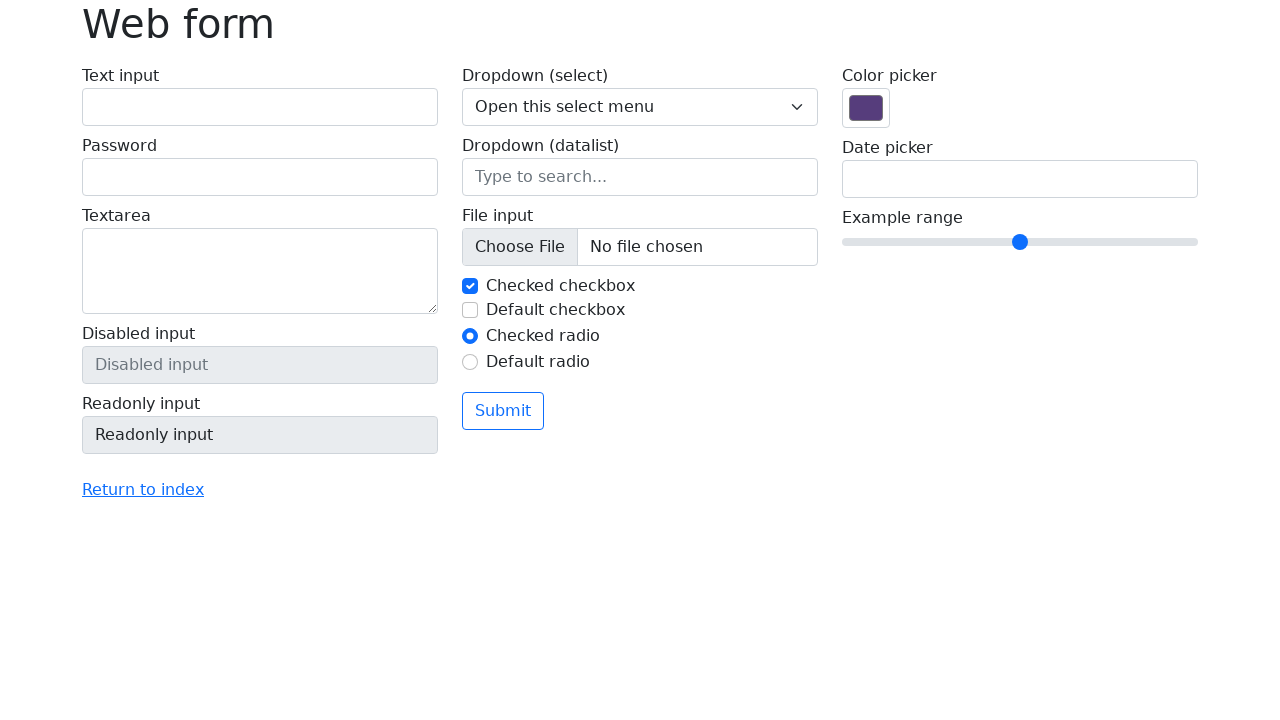

Verified page title is 'Web form'
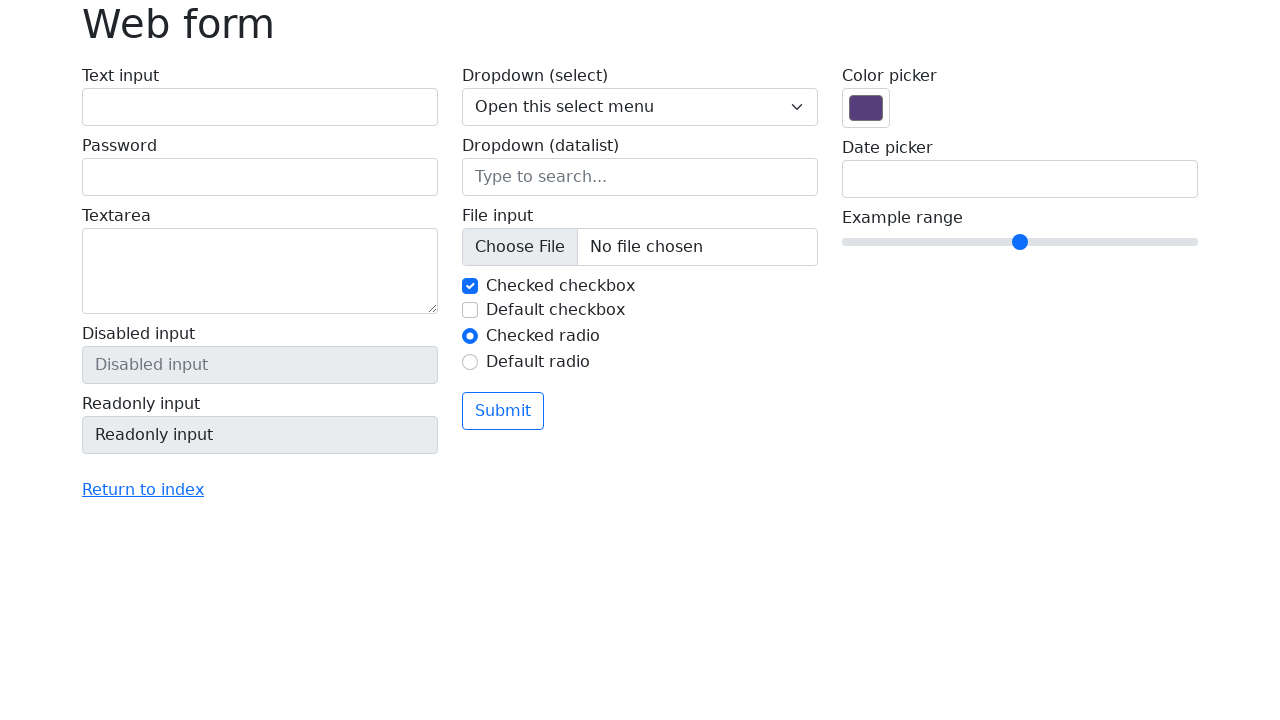

Filled text input field with 'Selenium' on input[name='my-text']
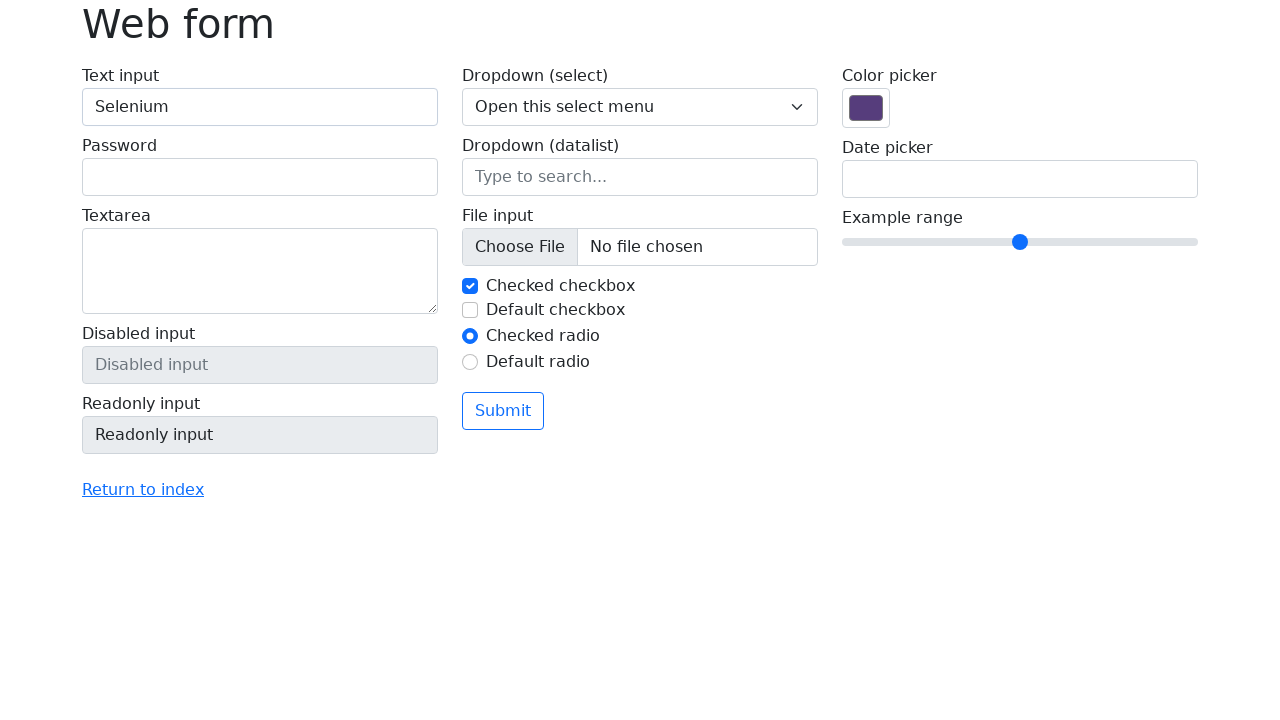

Clicked the submit button at (503, 411) on button
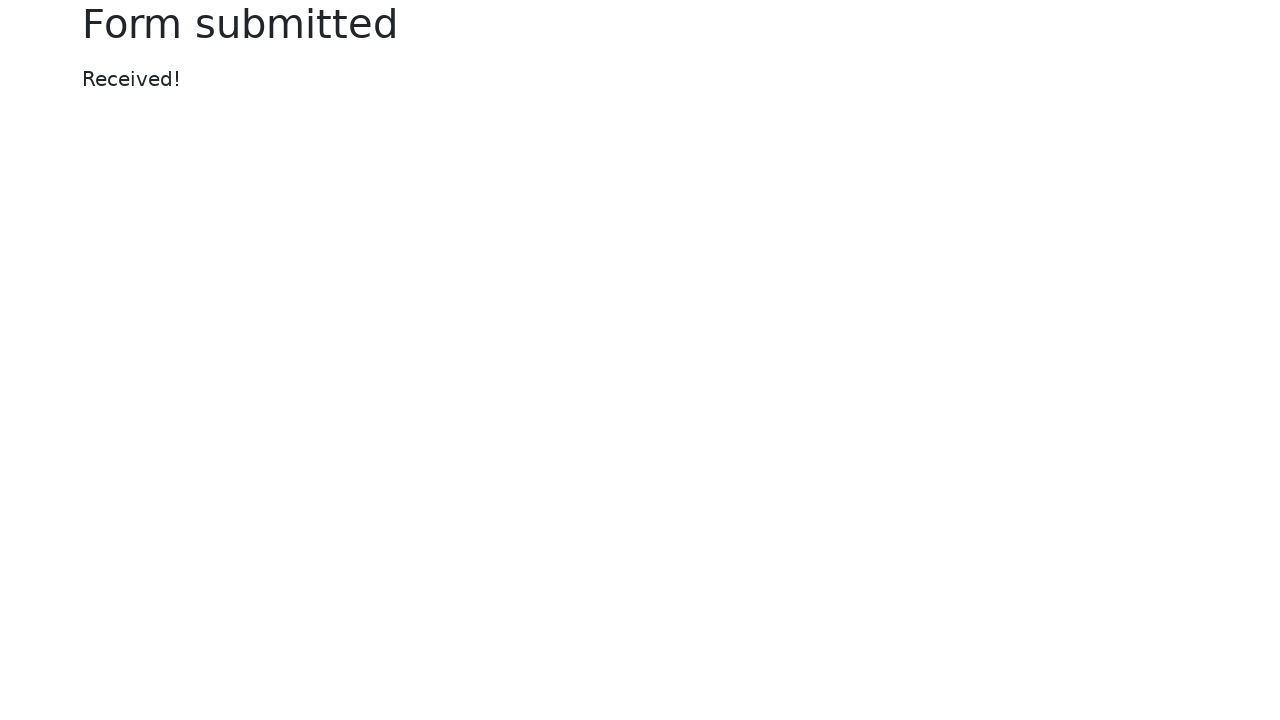

Success message element appeared
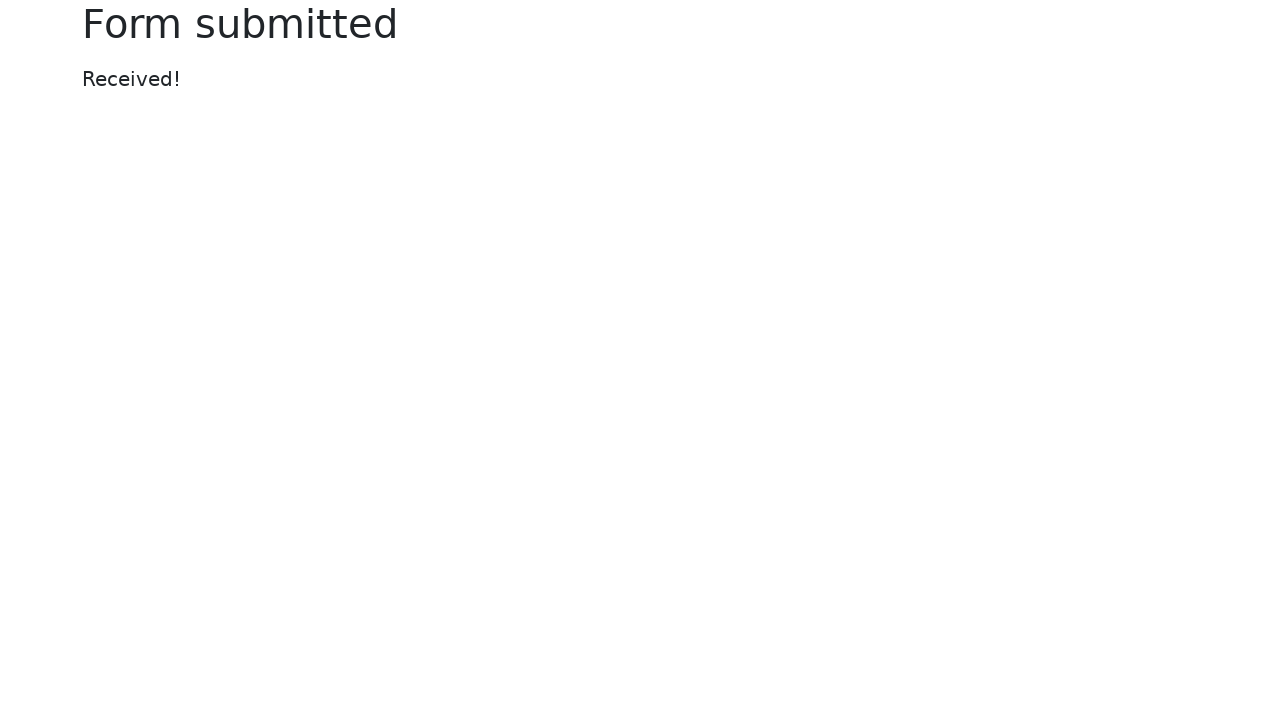

Verified success message displays 'Received!'
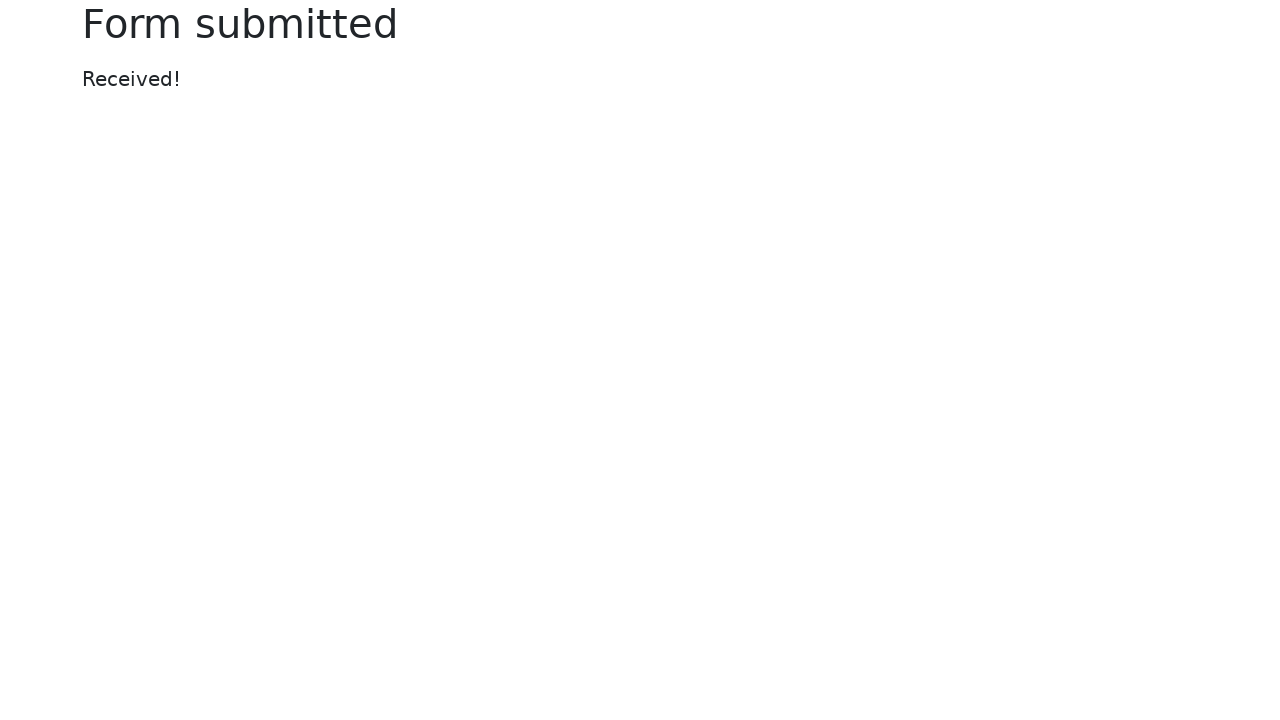

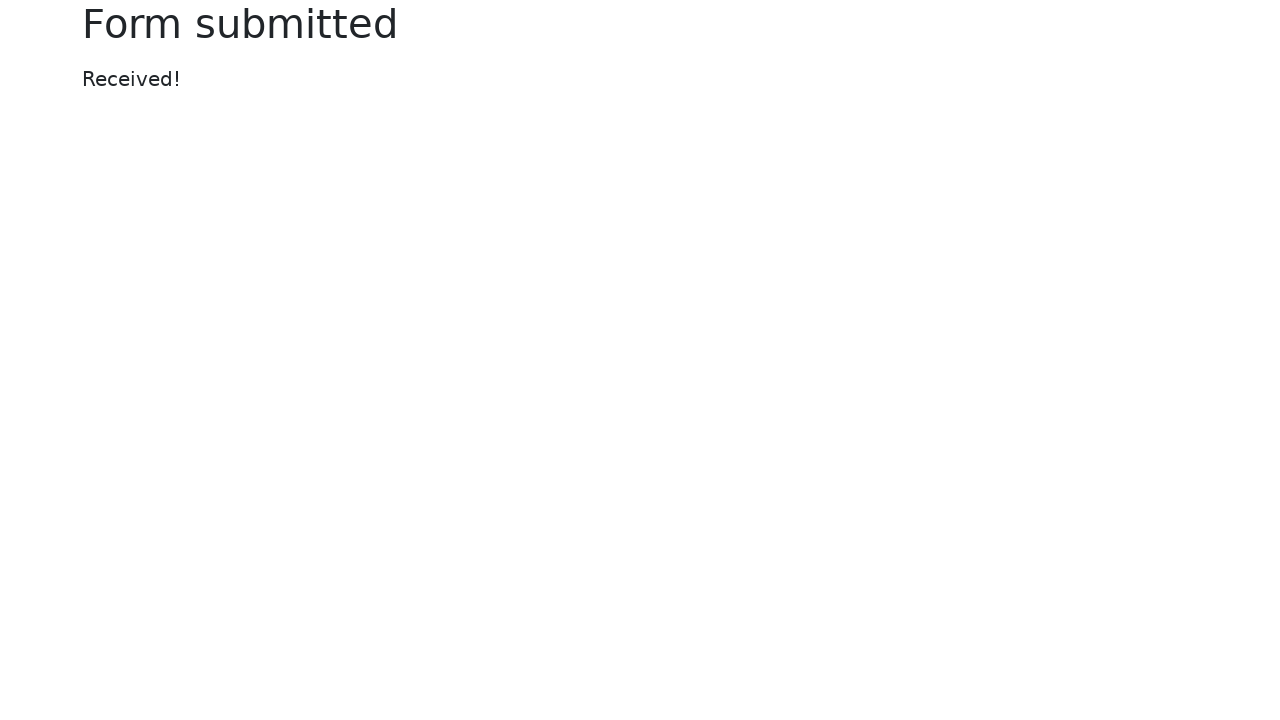